Toggles the enabled state of an input field and types into it after enabling

Starting URL: https://codenboxautomationlab.com/practice/

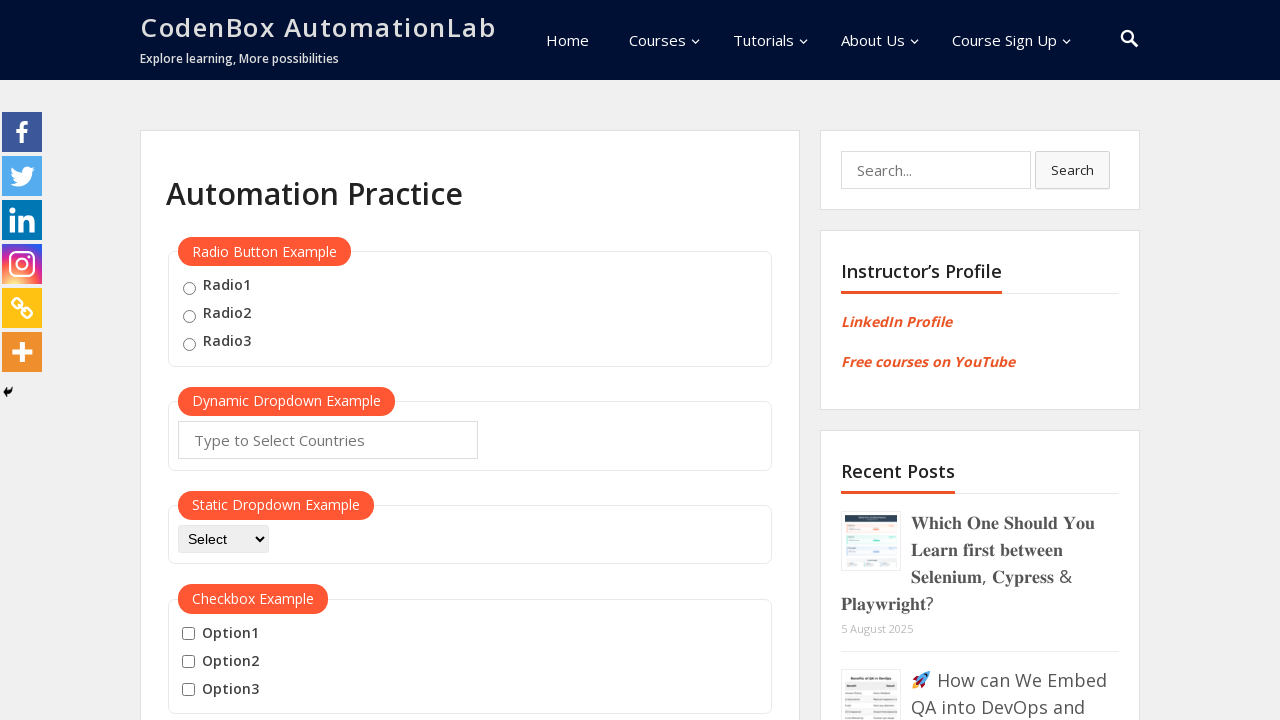

Waited for enable/disable input field to load
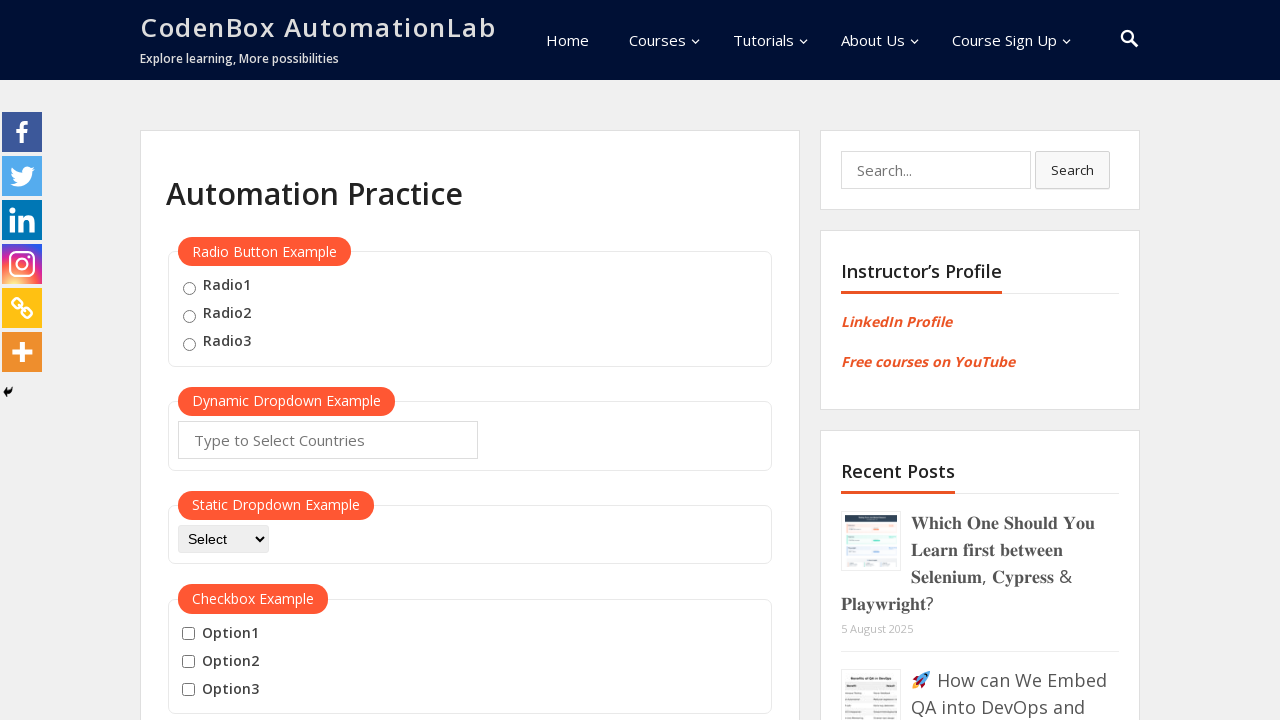

Clicked disable button to disable the input field at (217, 361) on #disabled-button
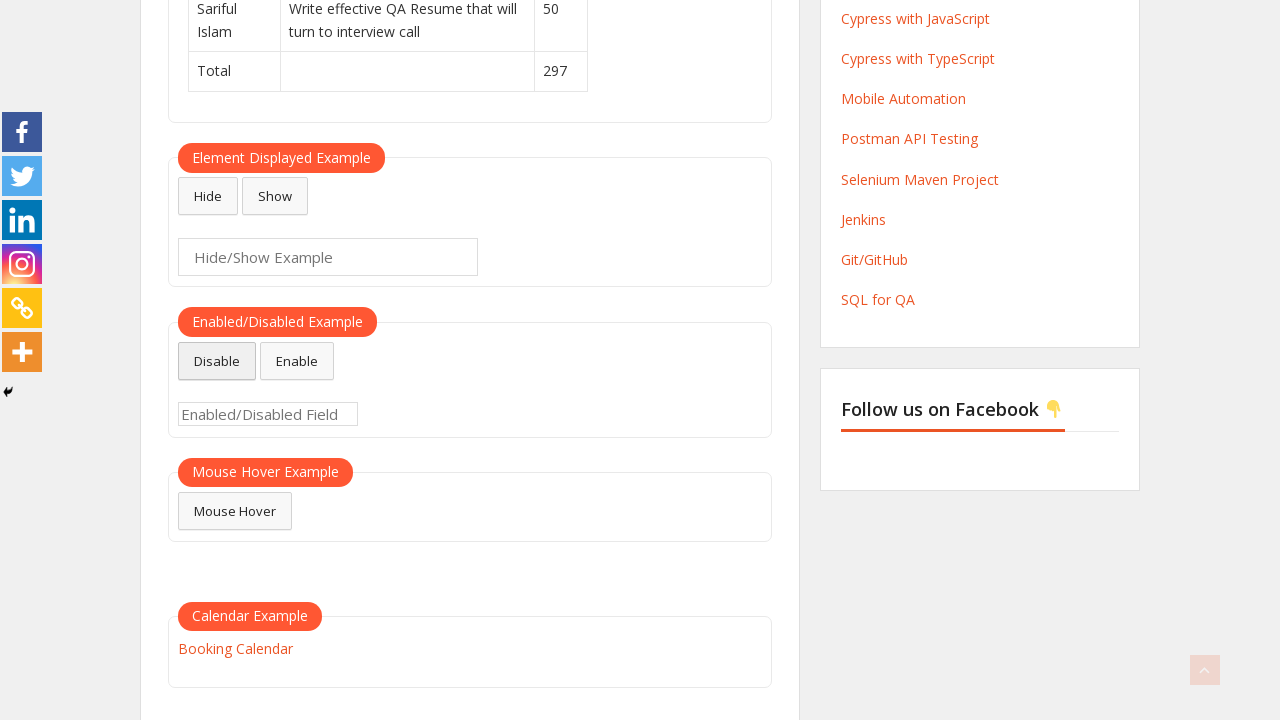

Clicked enable button to re-enable the input field at (297, 361) on #enabled-button
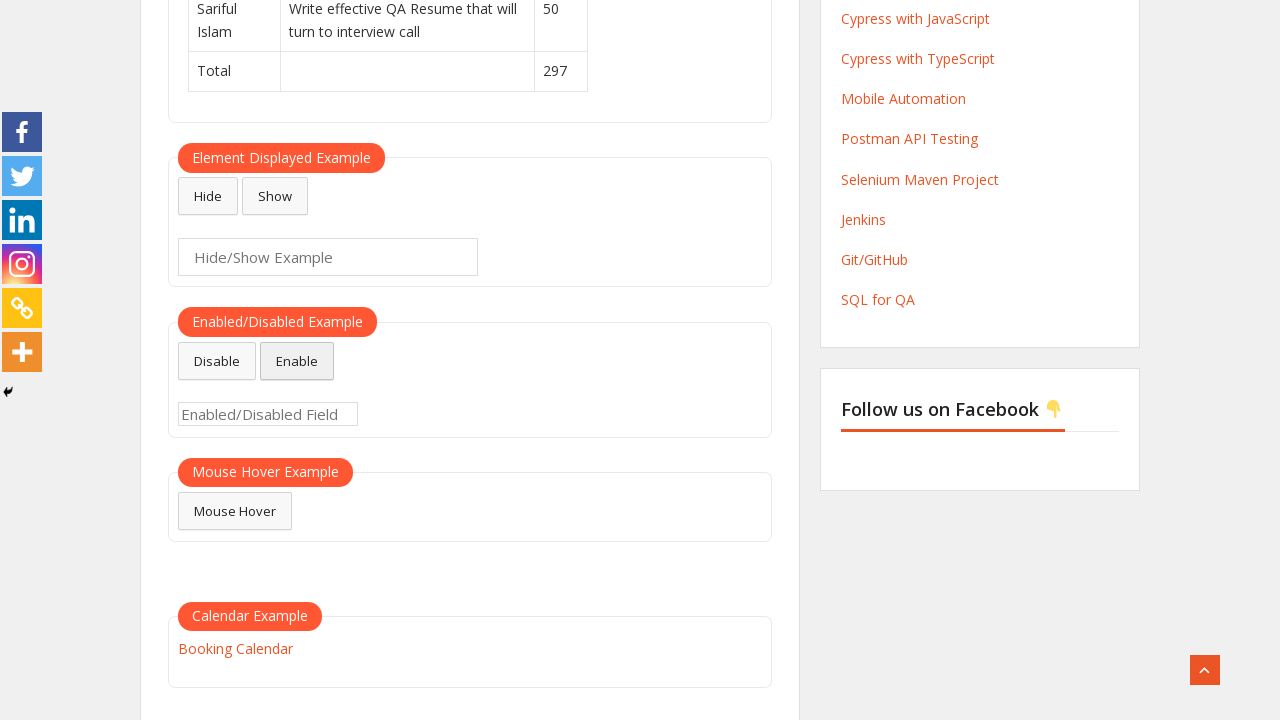

Typed 'Enabled text input' into the enabled input field on #enabled-example-input
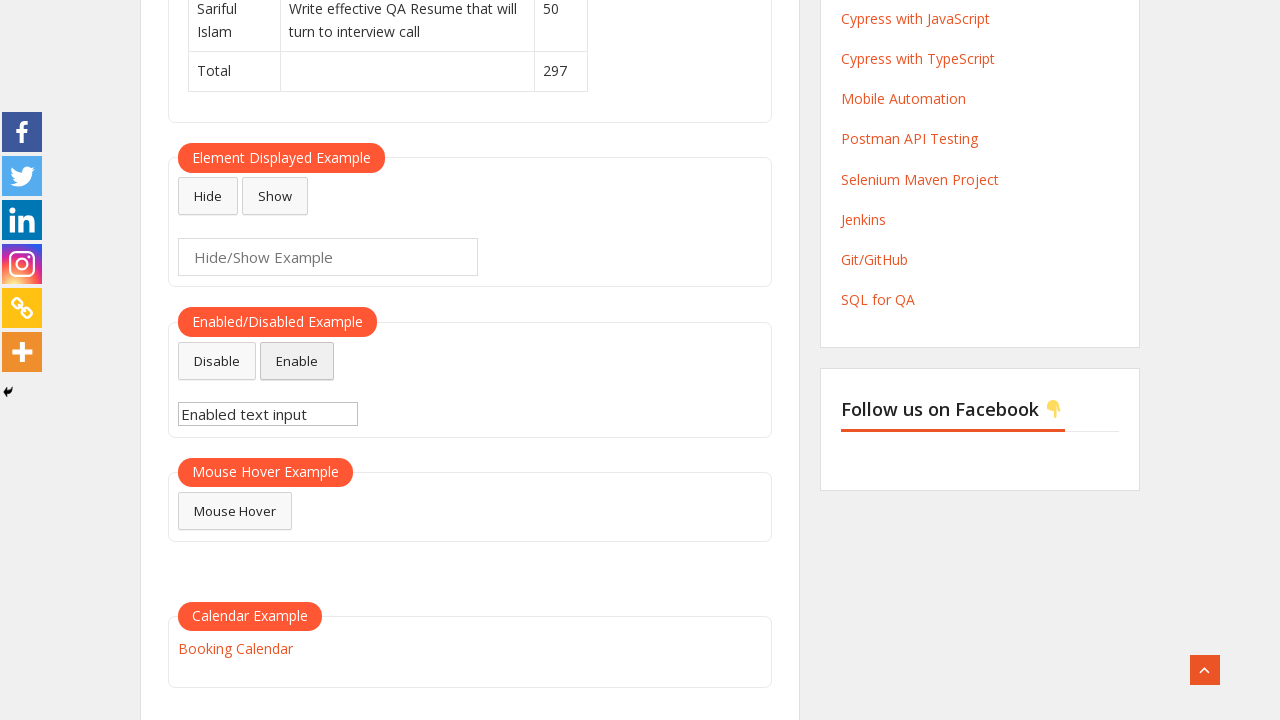

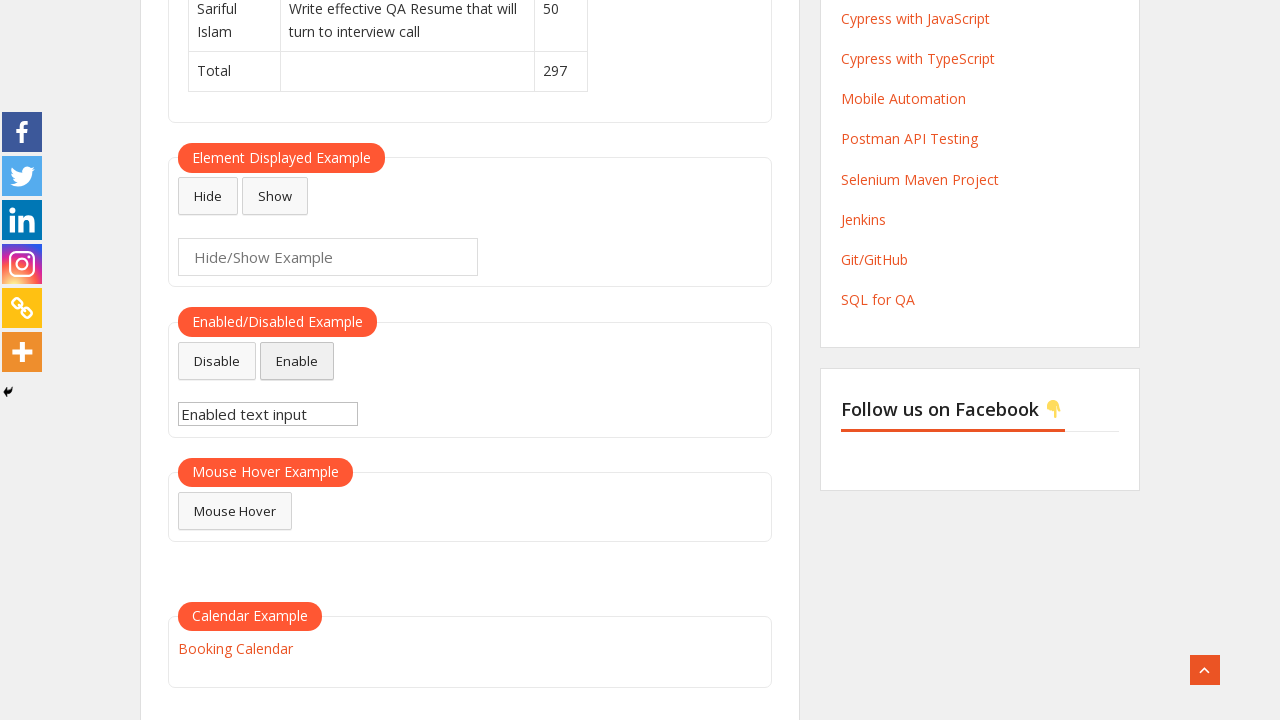